Simple test that navigates to the Selenium website and maximizes the browser window

Starting URL: https://www.selenium.dev/

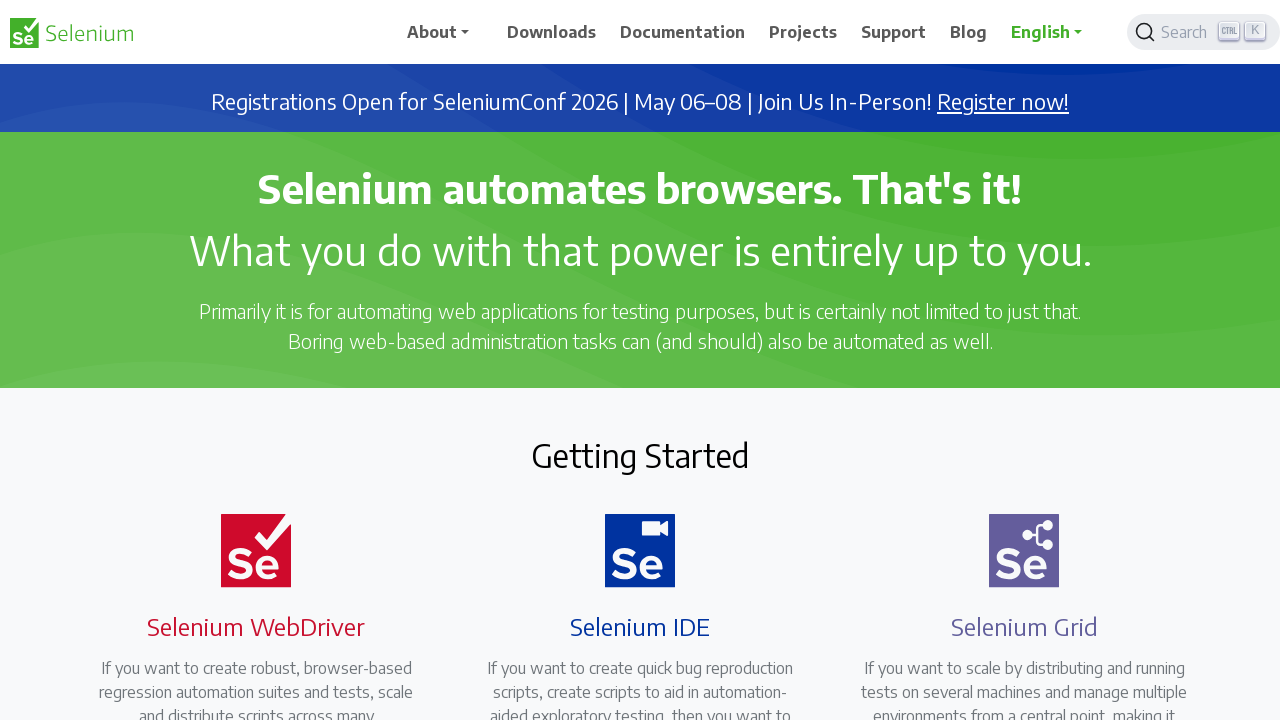

Navigated to Selenium website
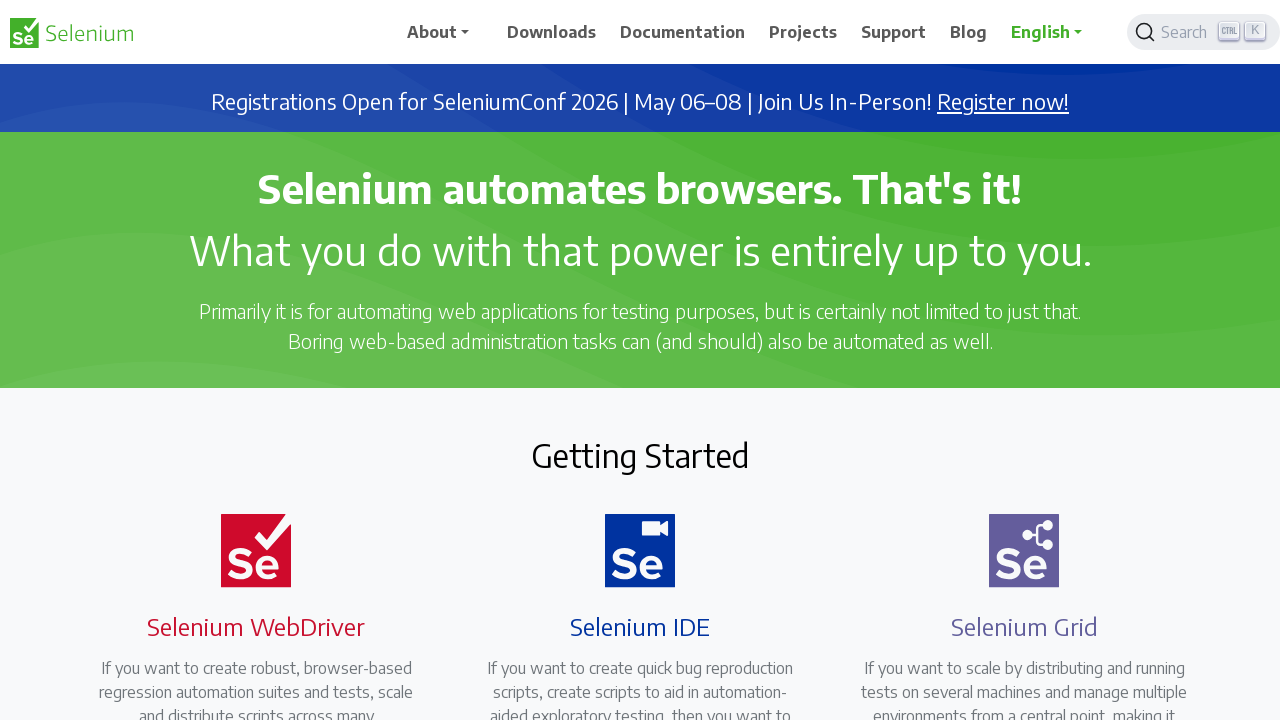

Set browser viewport to 1920x1080 to maximize window
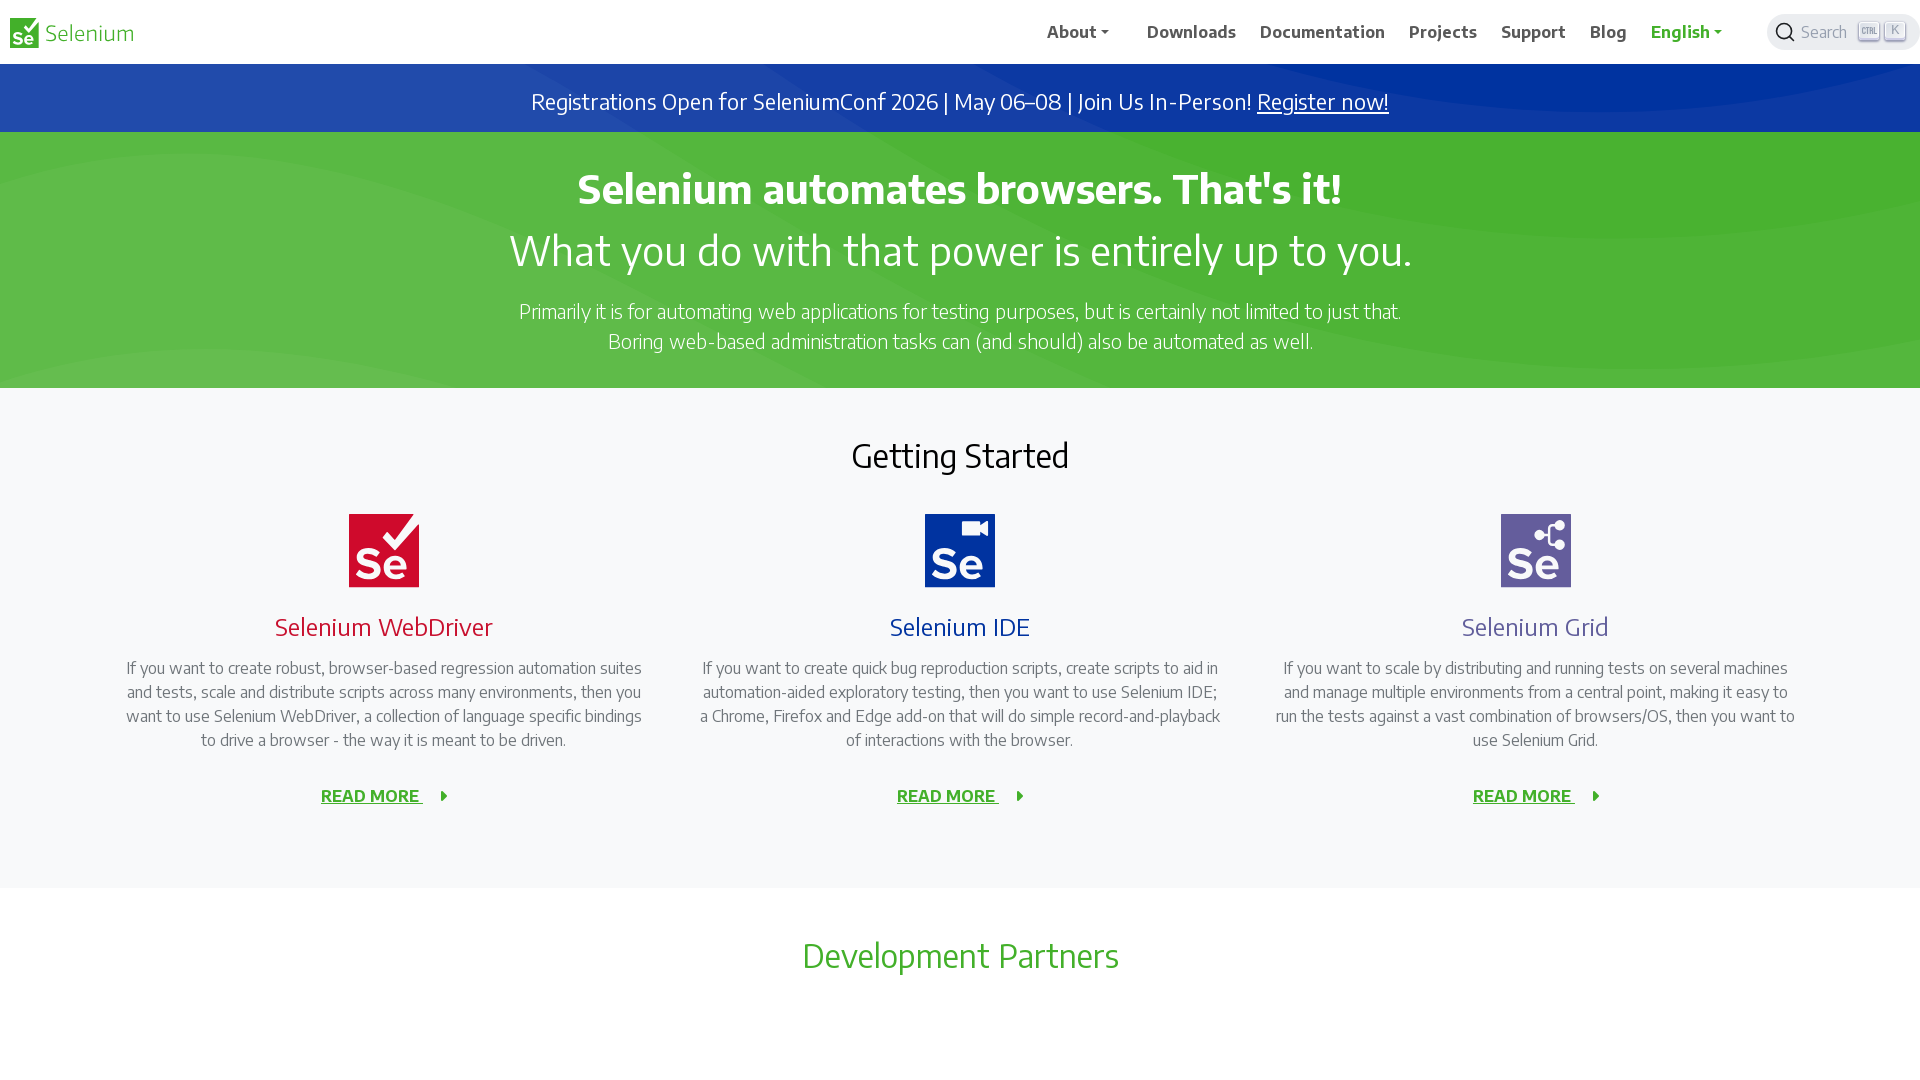

Page content loaded and DOM is ready
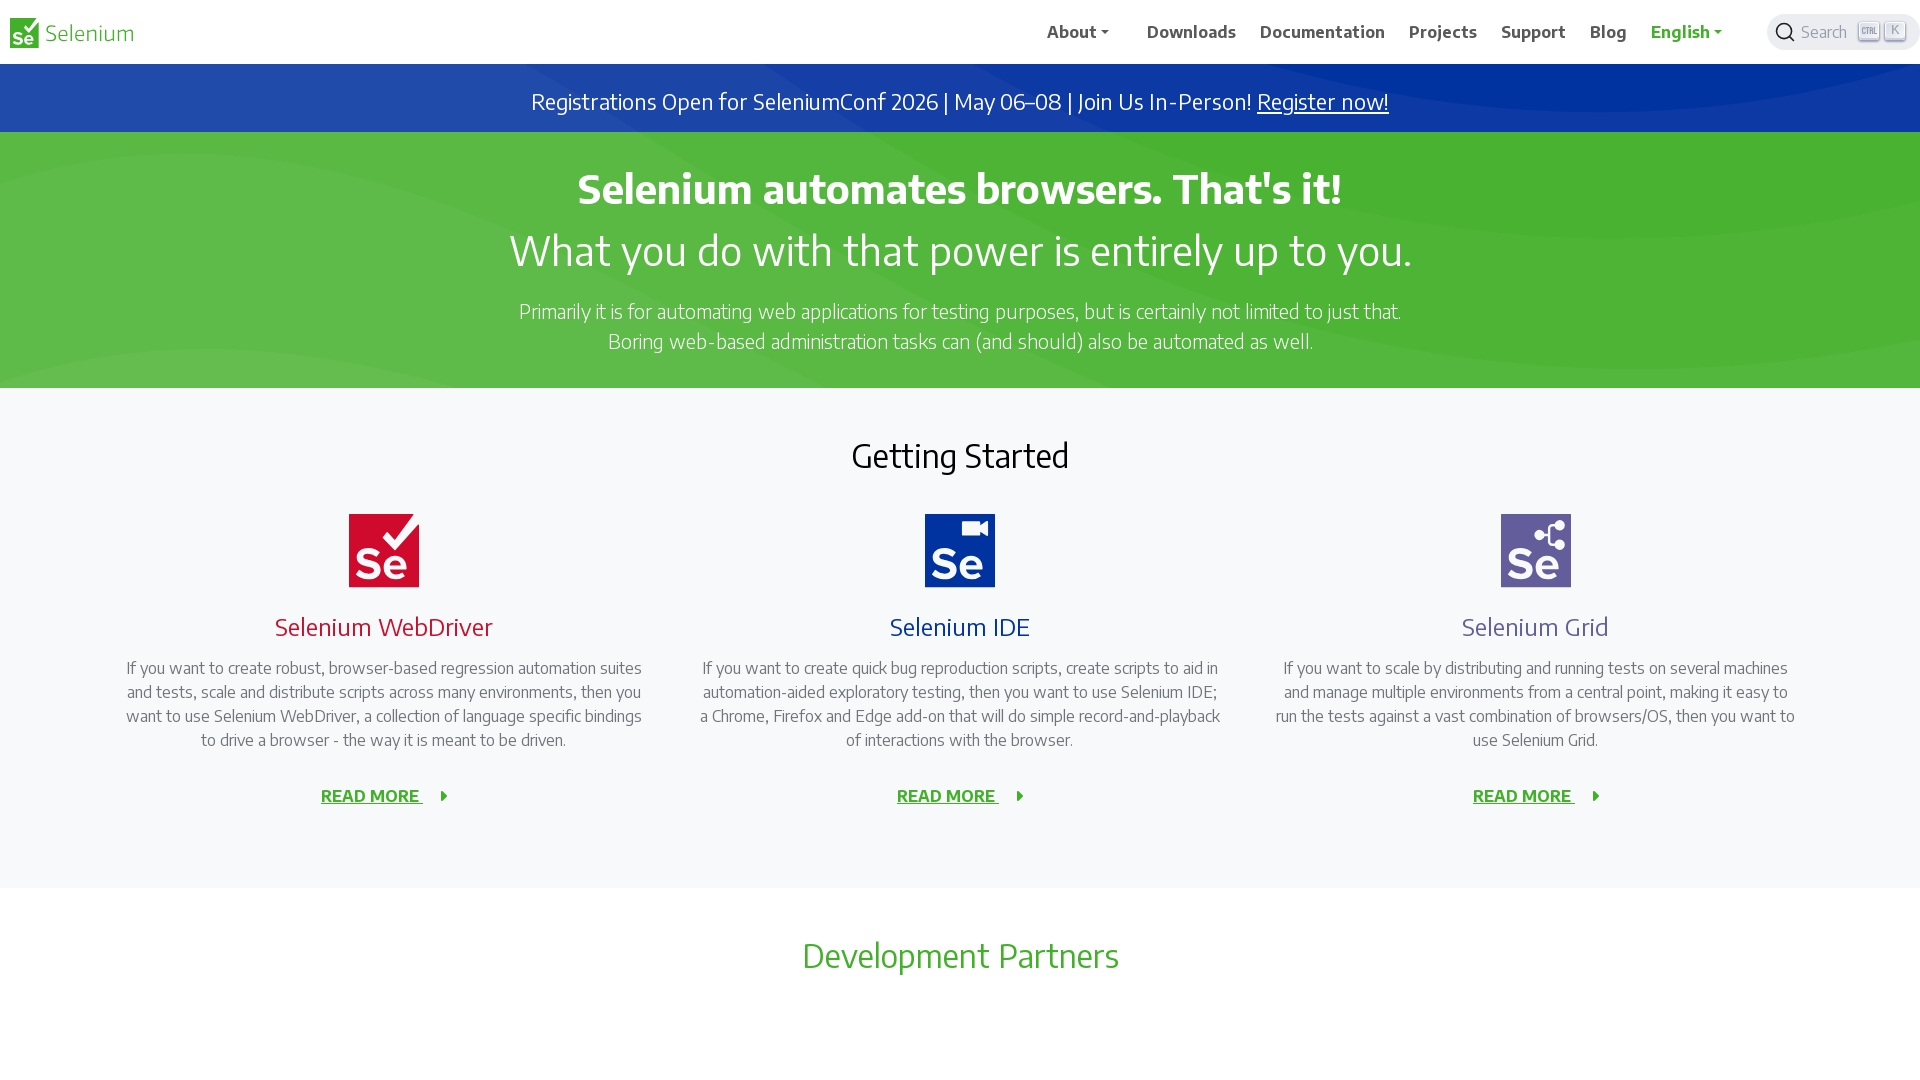

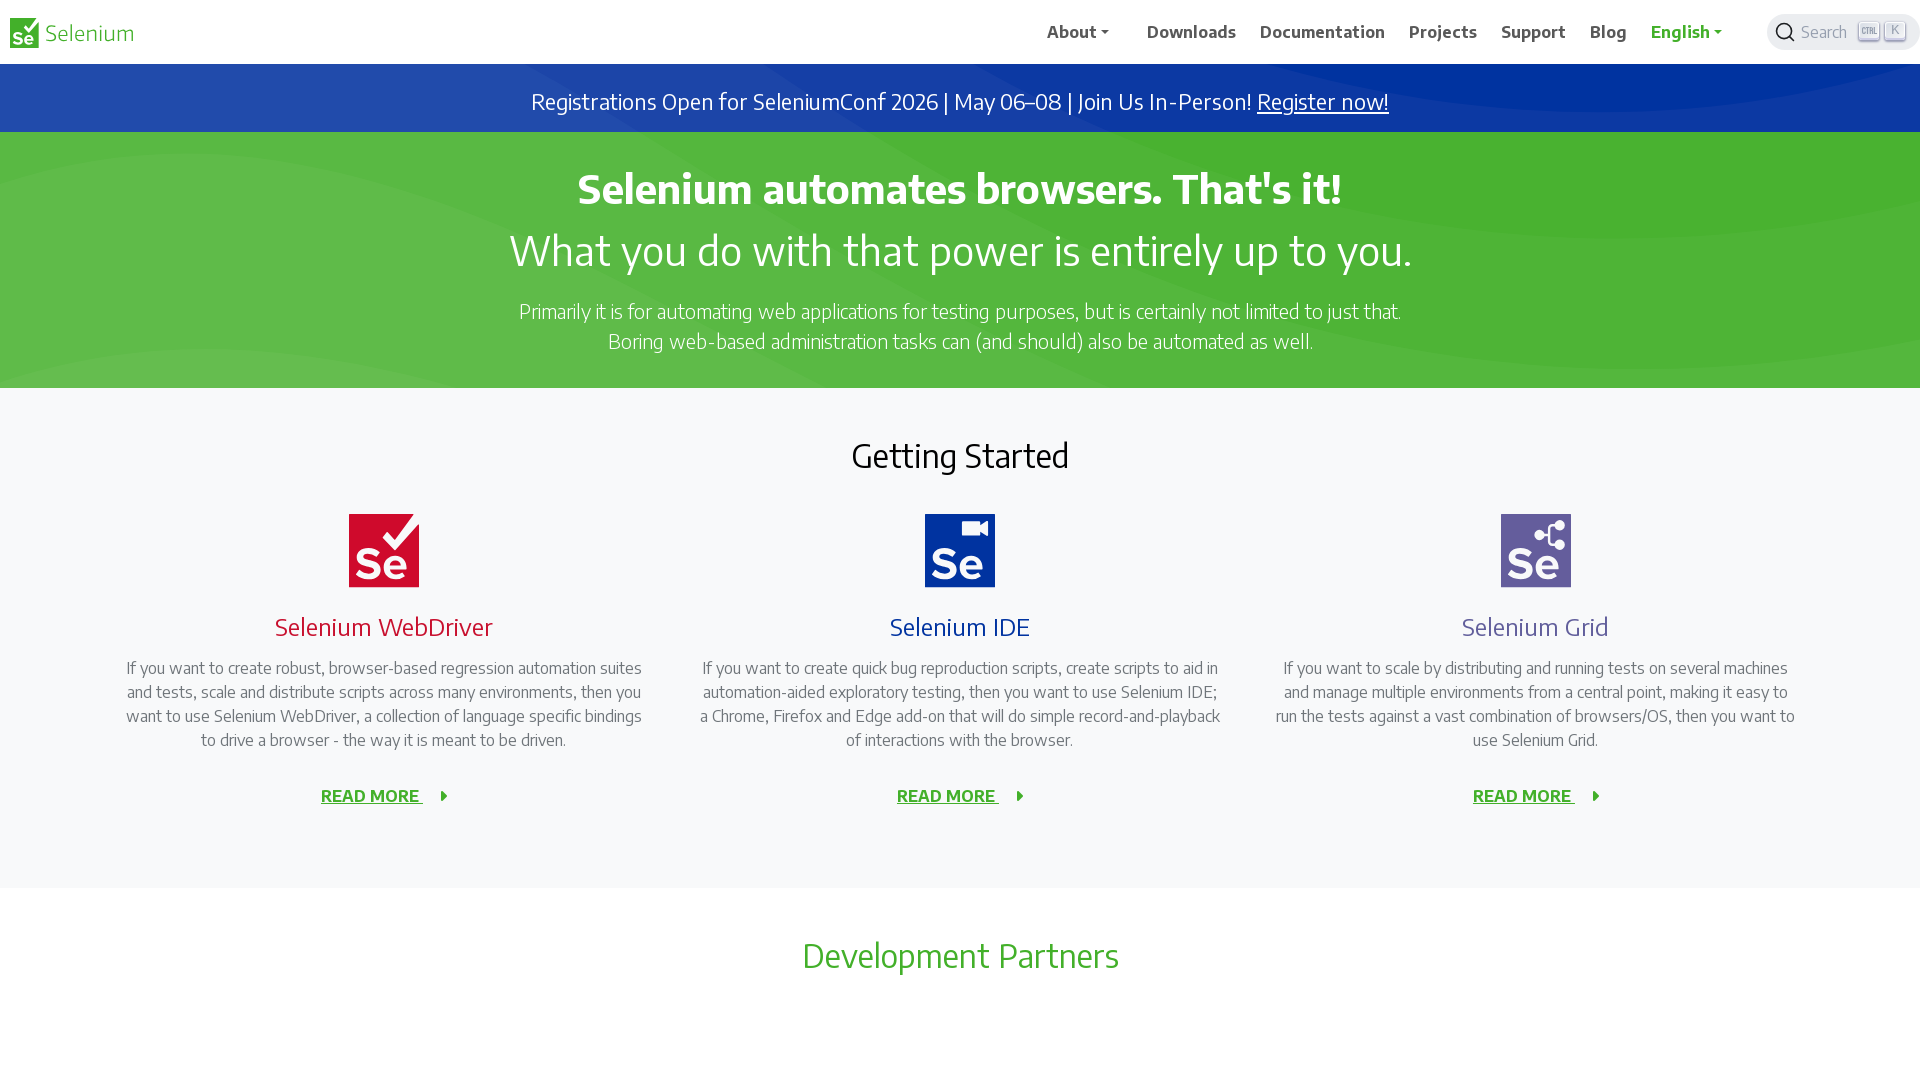